Tests a hex to RGB/RGBA color converter by entering various hex color values (white, a custom green, and "blue") and verifying the calculated RGB and RGBA output values.

Starting URL: http://hex2rgba.devoth.com/

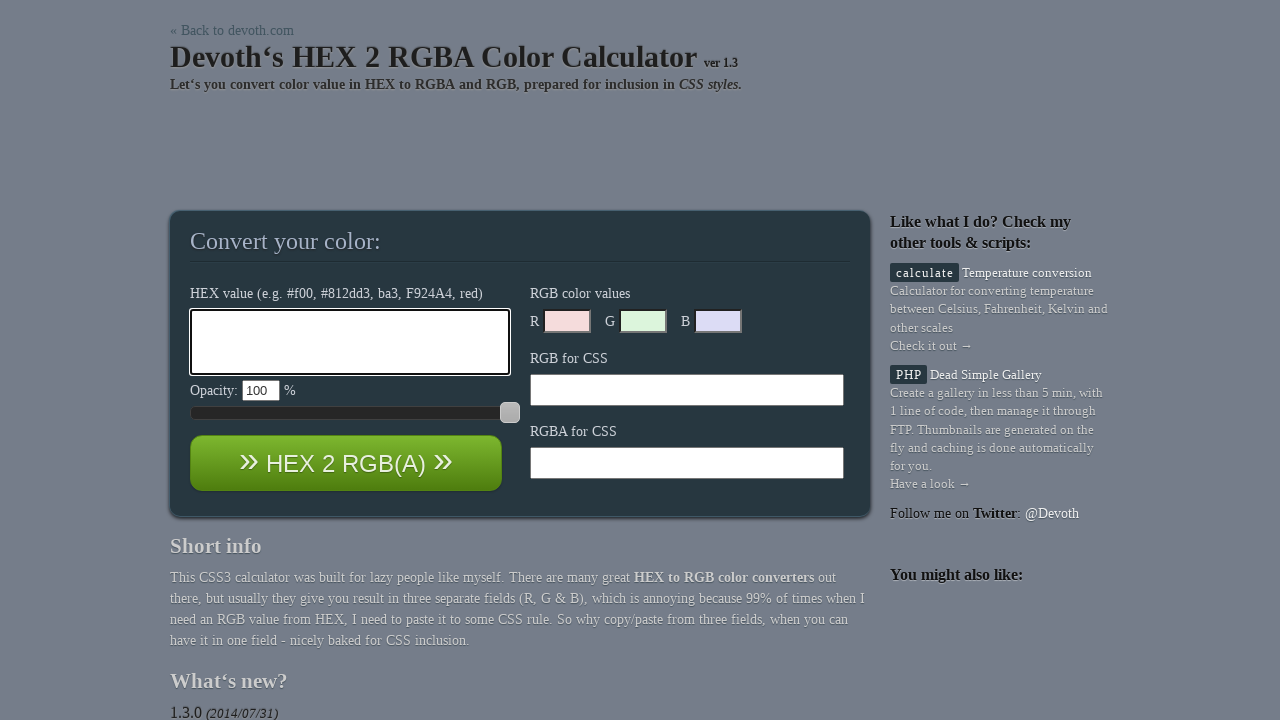

Cleared the hex value input field on #f_hex_value
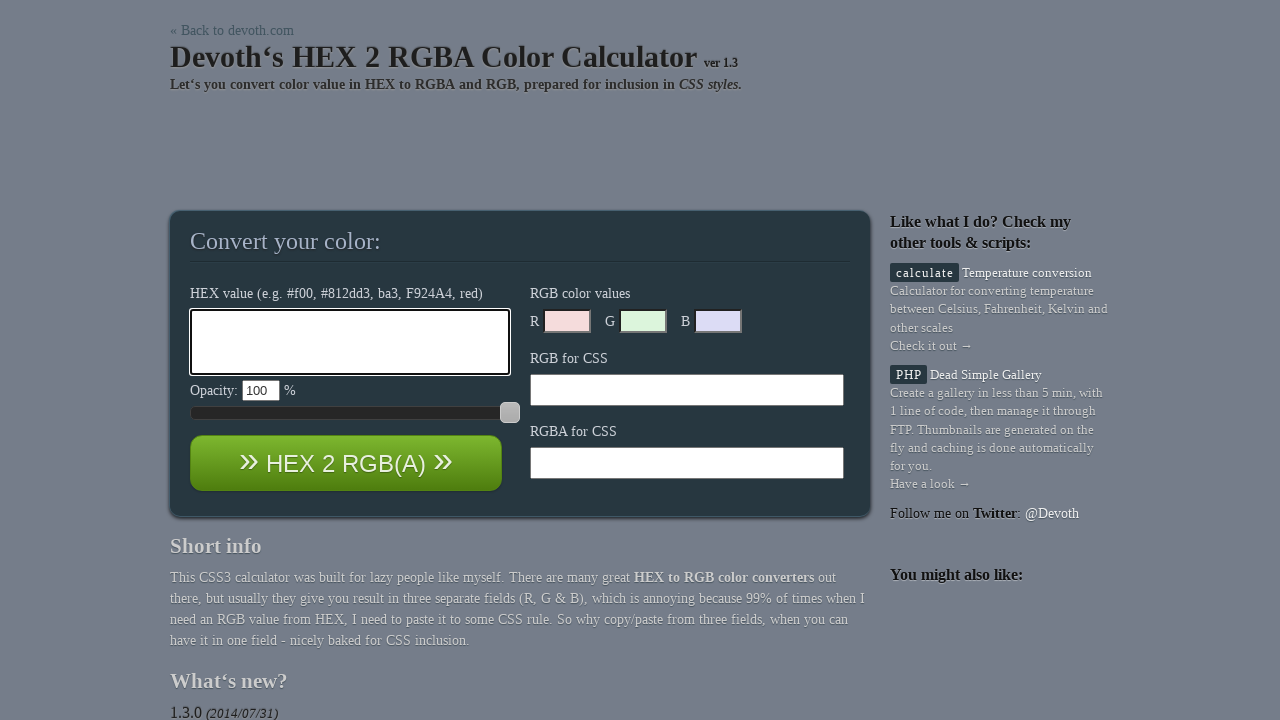

Entered 'ffffff' (white) hex color value on #f_hex_value
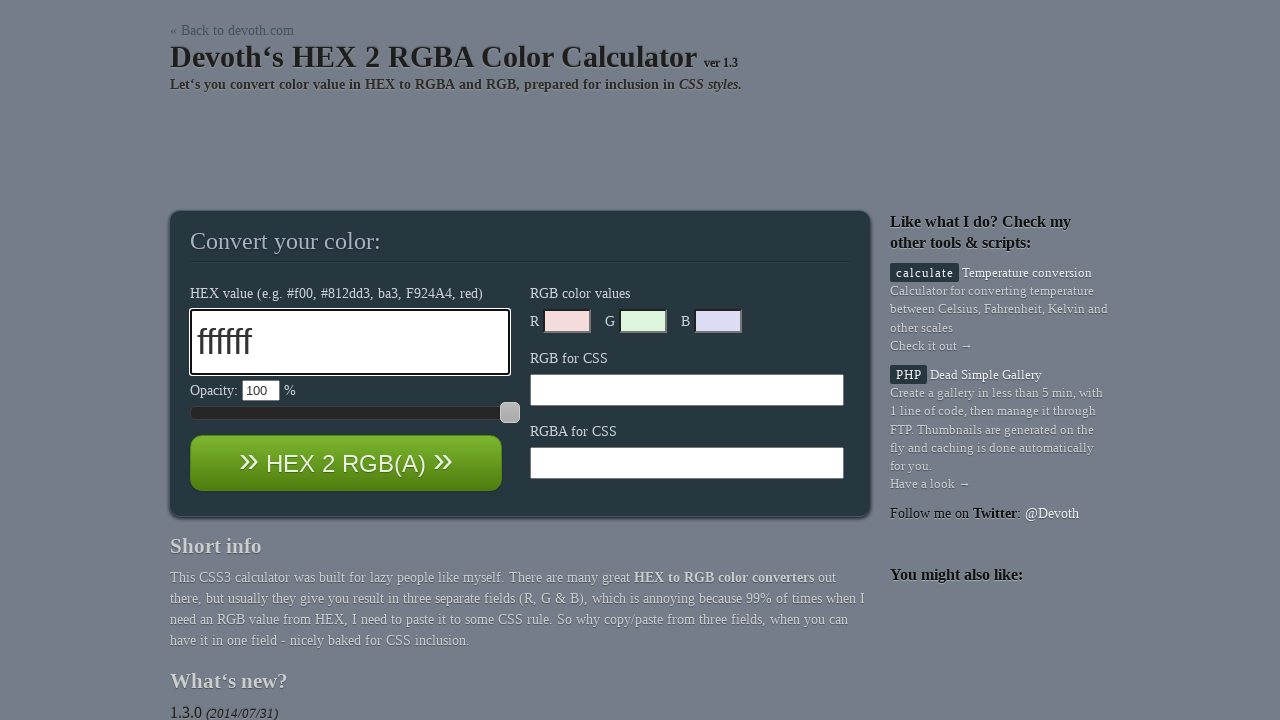

Clicked calculate button to convert white hex to RGB/RGBA at (346, 463) on #calculate
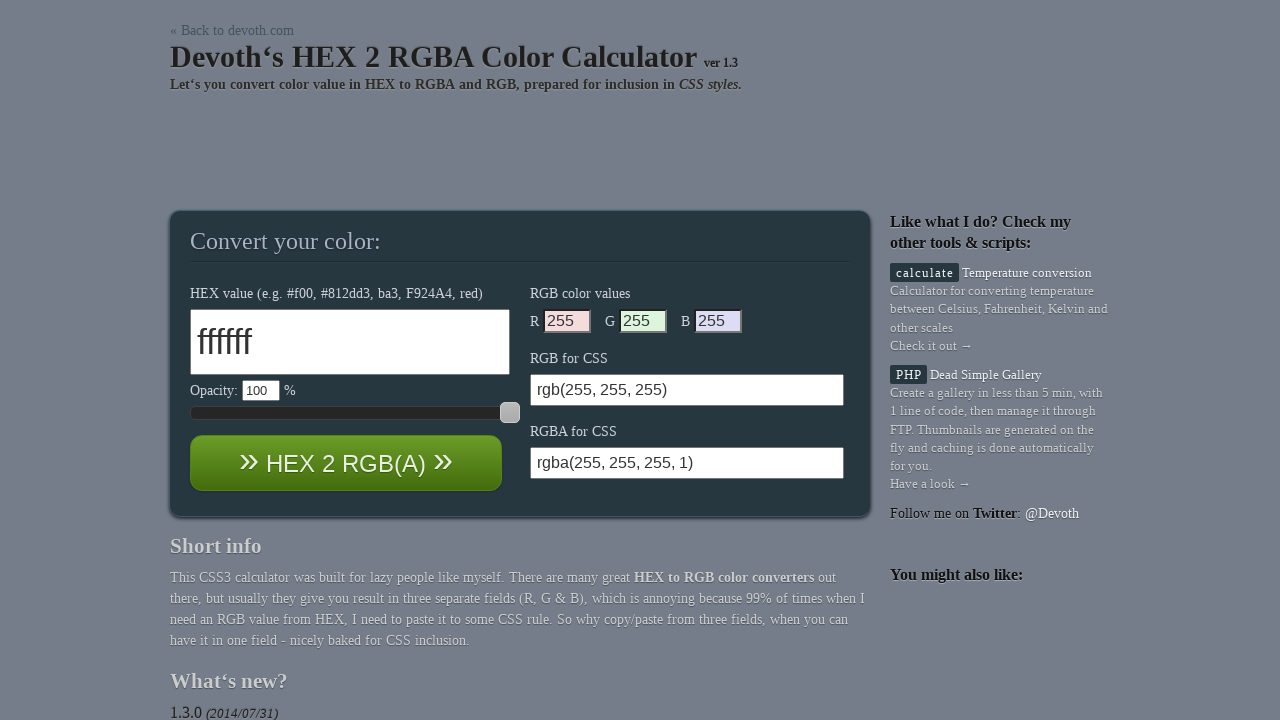

RGB output field loaded for white color
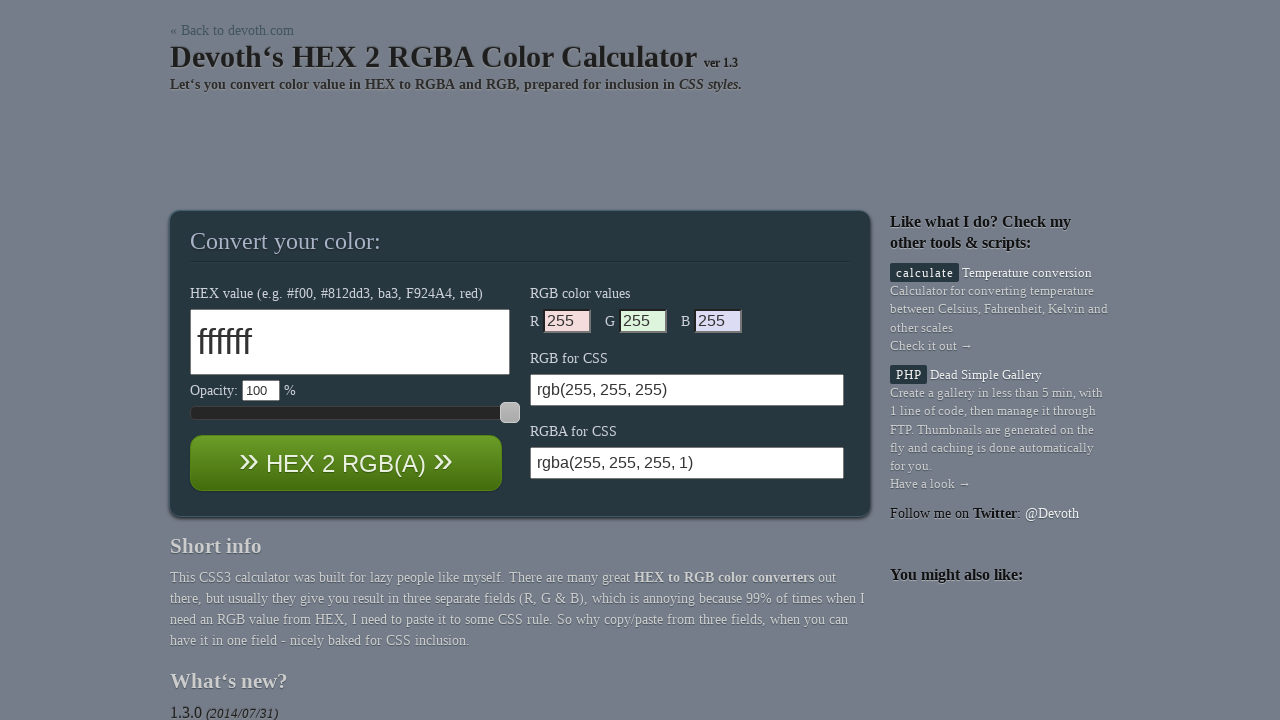

Cleared the hex value input field on #f_hex_value
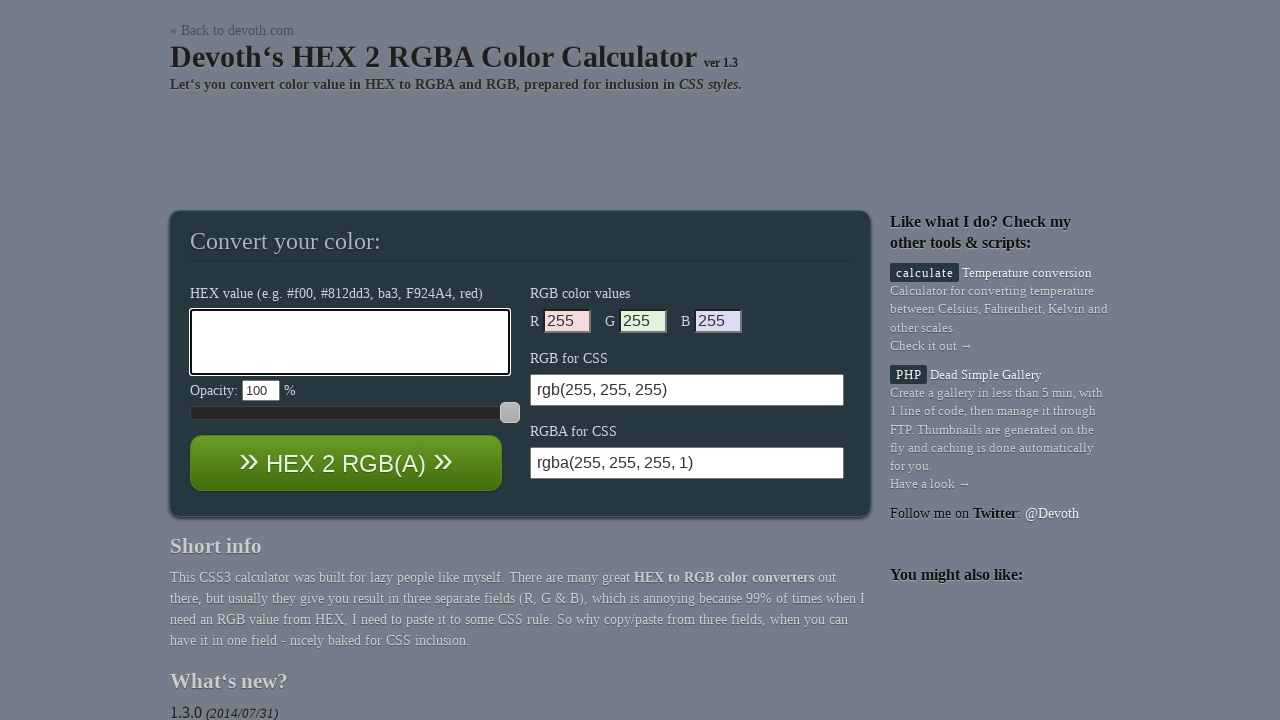

Entered '45C678' (green shade) hex color value on #f_hex_value
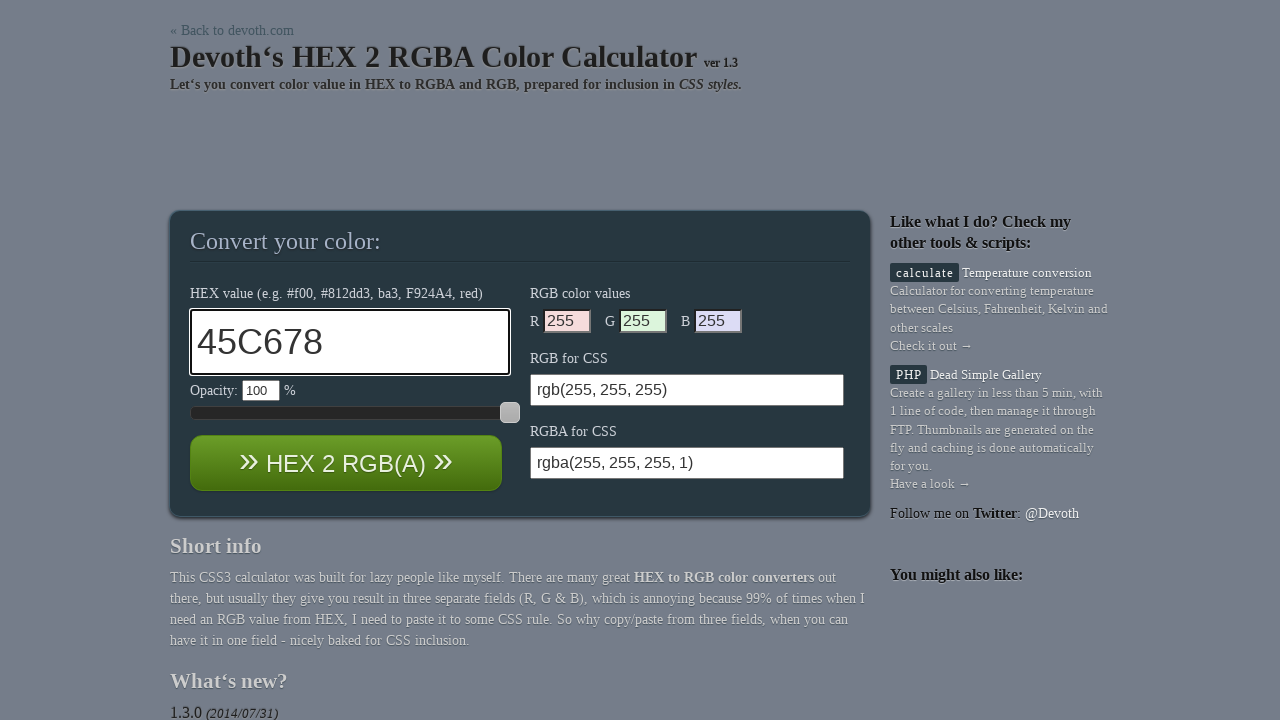

Clicked calculate button to convert green hex to RGB/RGBA at (346, 463) on #calculate
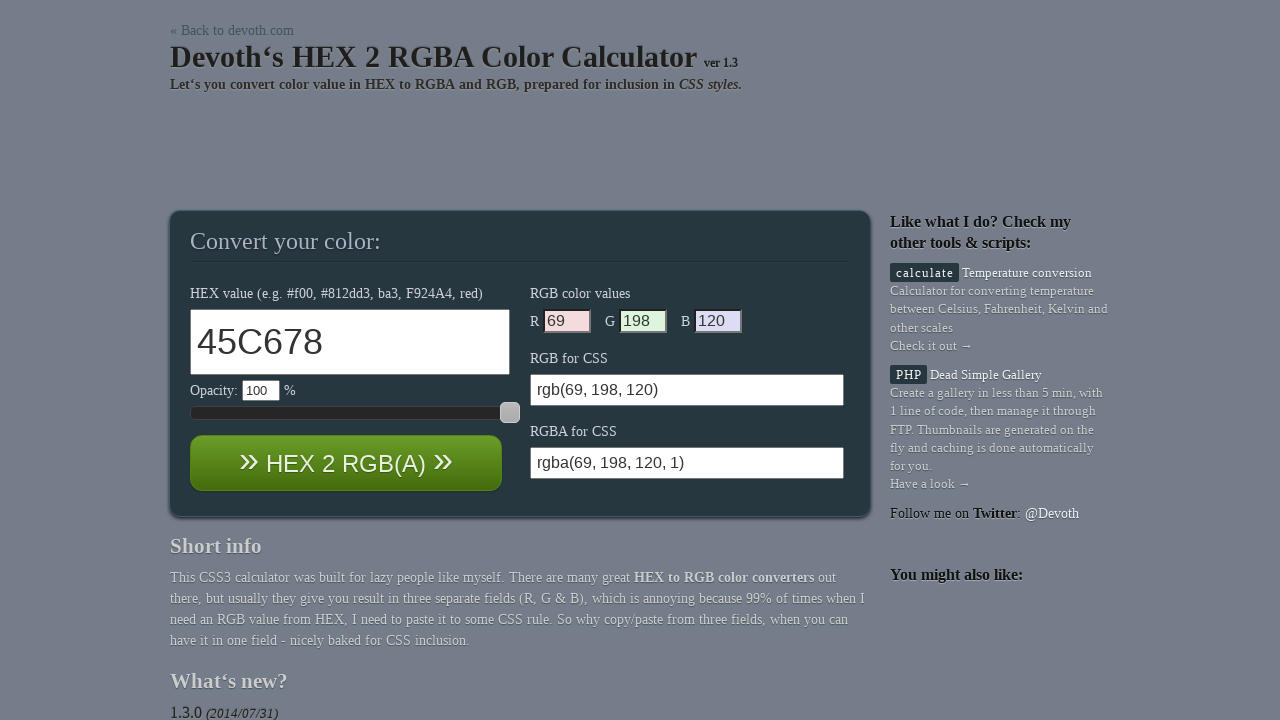

RGB output field loaded for green color
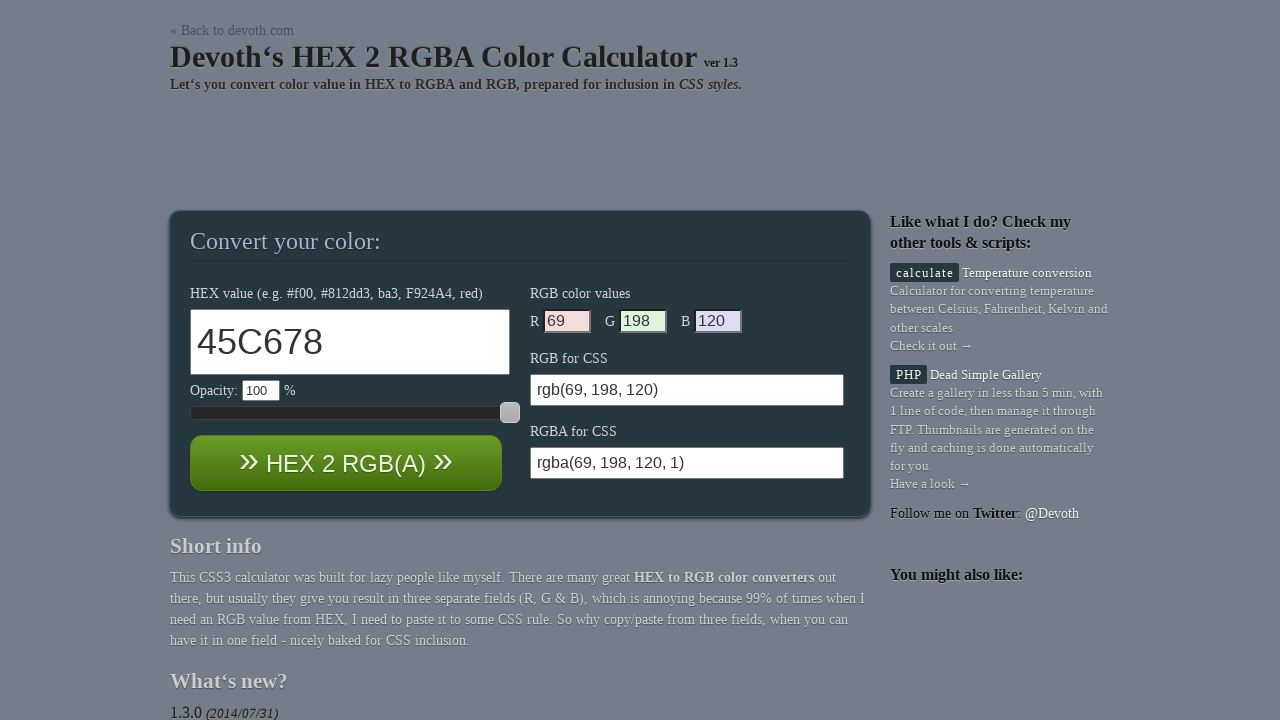

Cleared the hex value input field on #f_hex_value
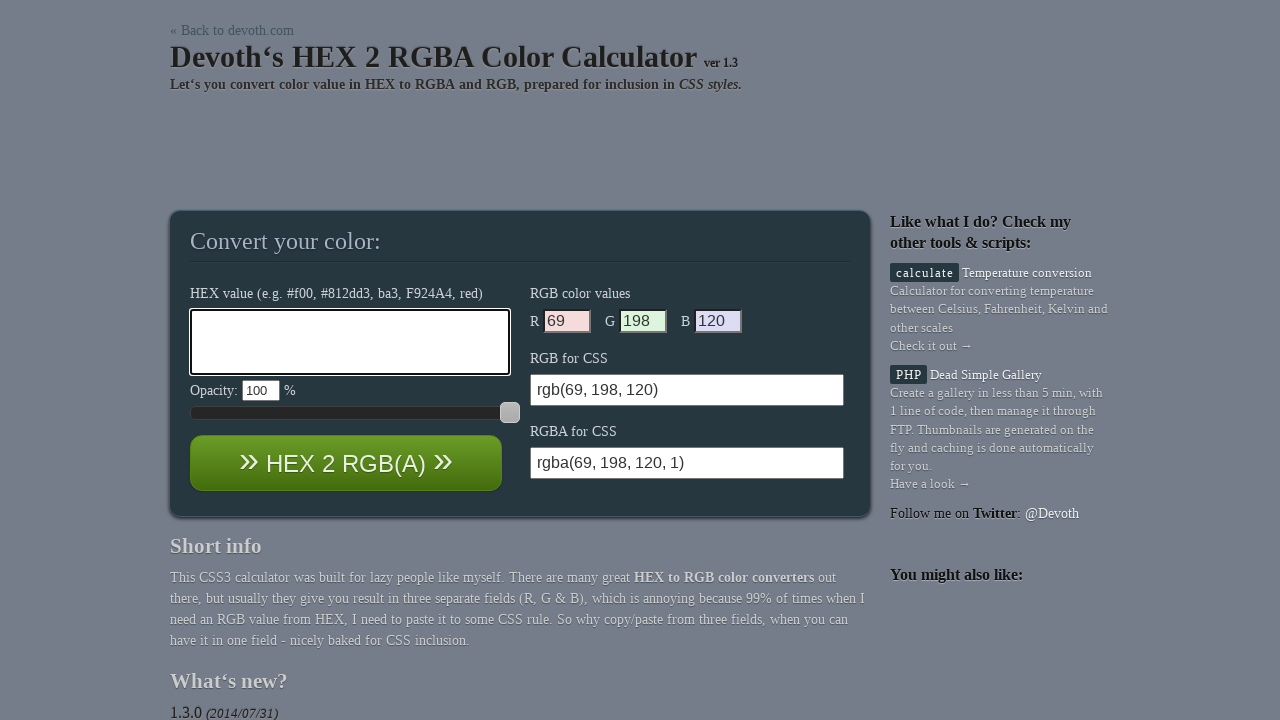

Entered 'blue' (named color) value on #f_hex_value
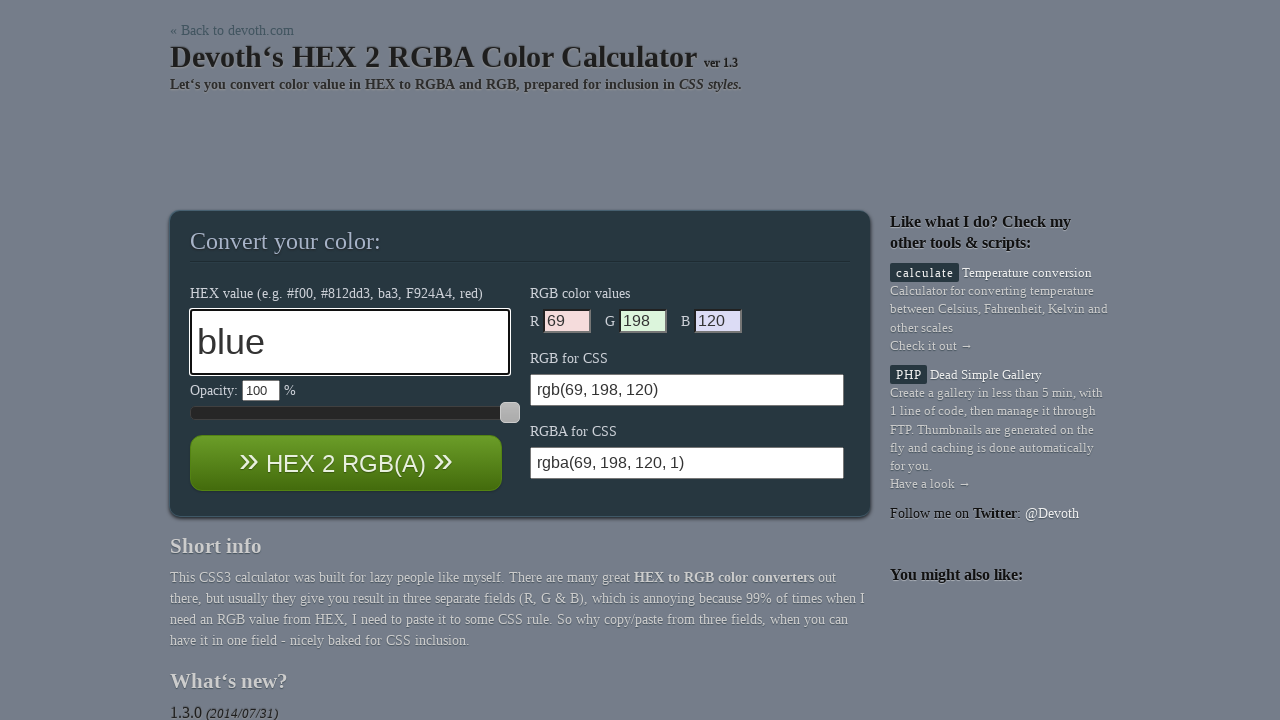

Clicked calculate button to convert blue to RGB/RGBA at (346, 463) on #calculate
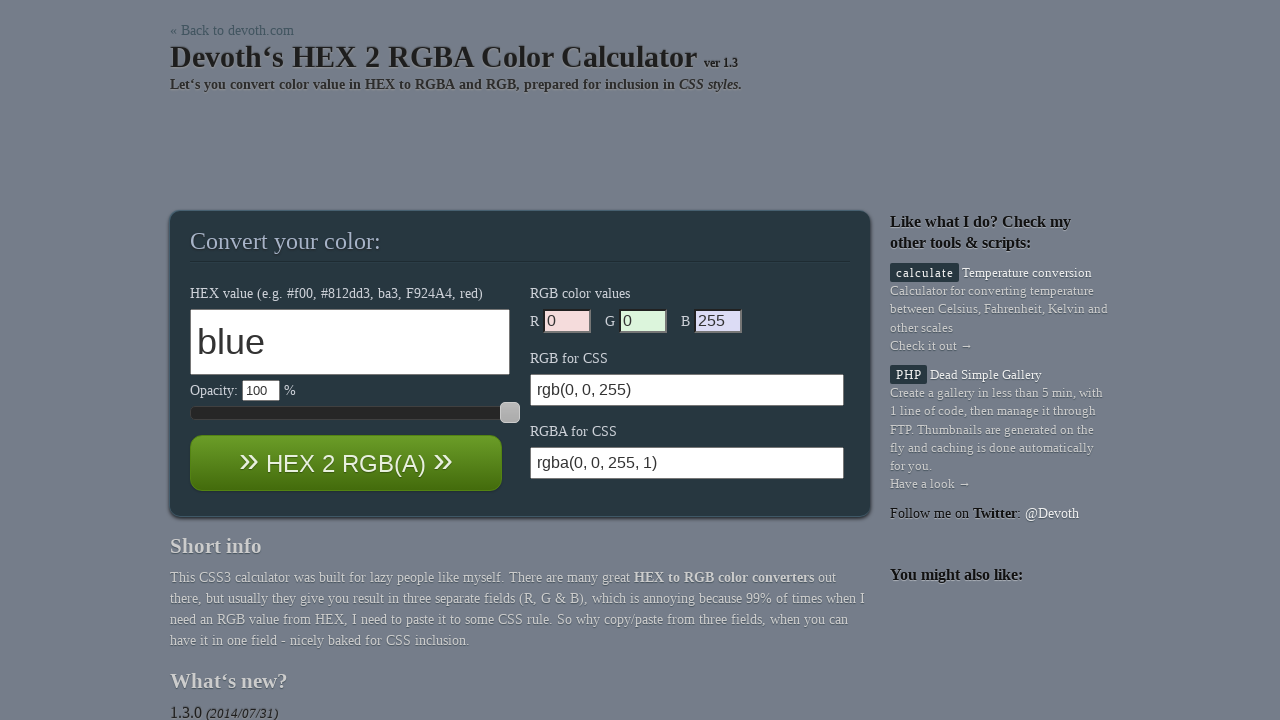

RGBA output field loaded for blue color
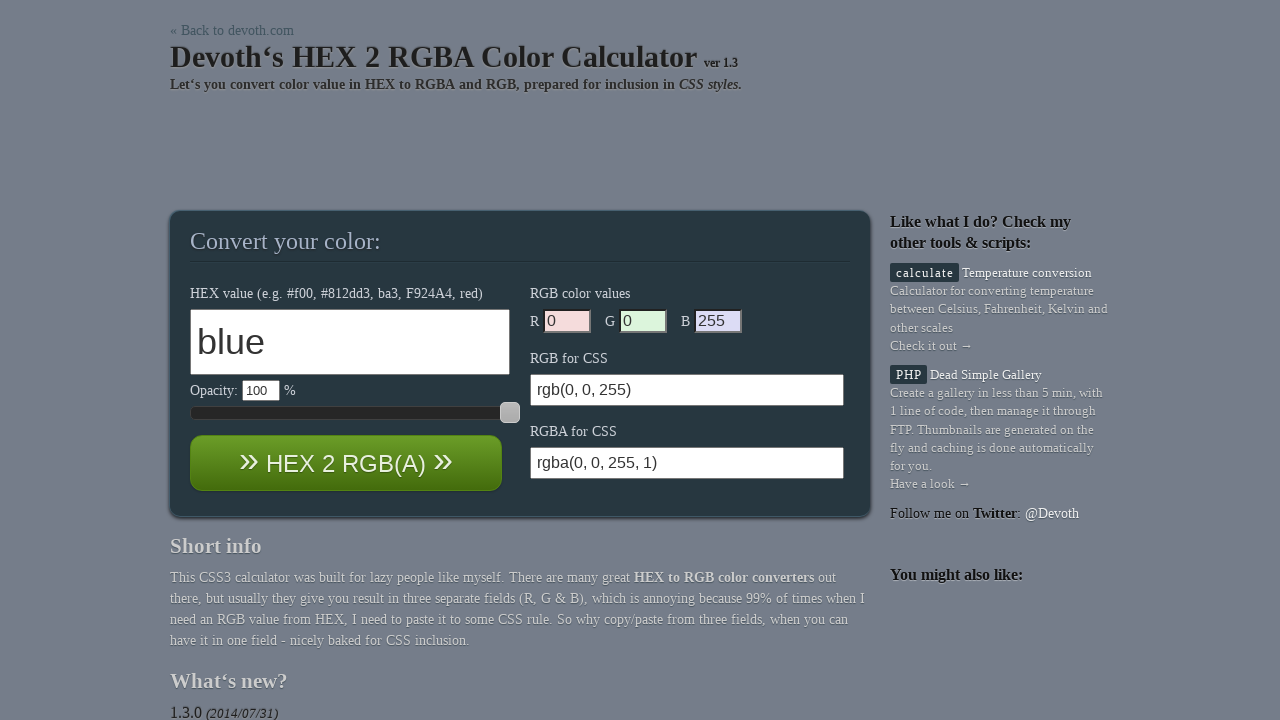

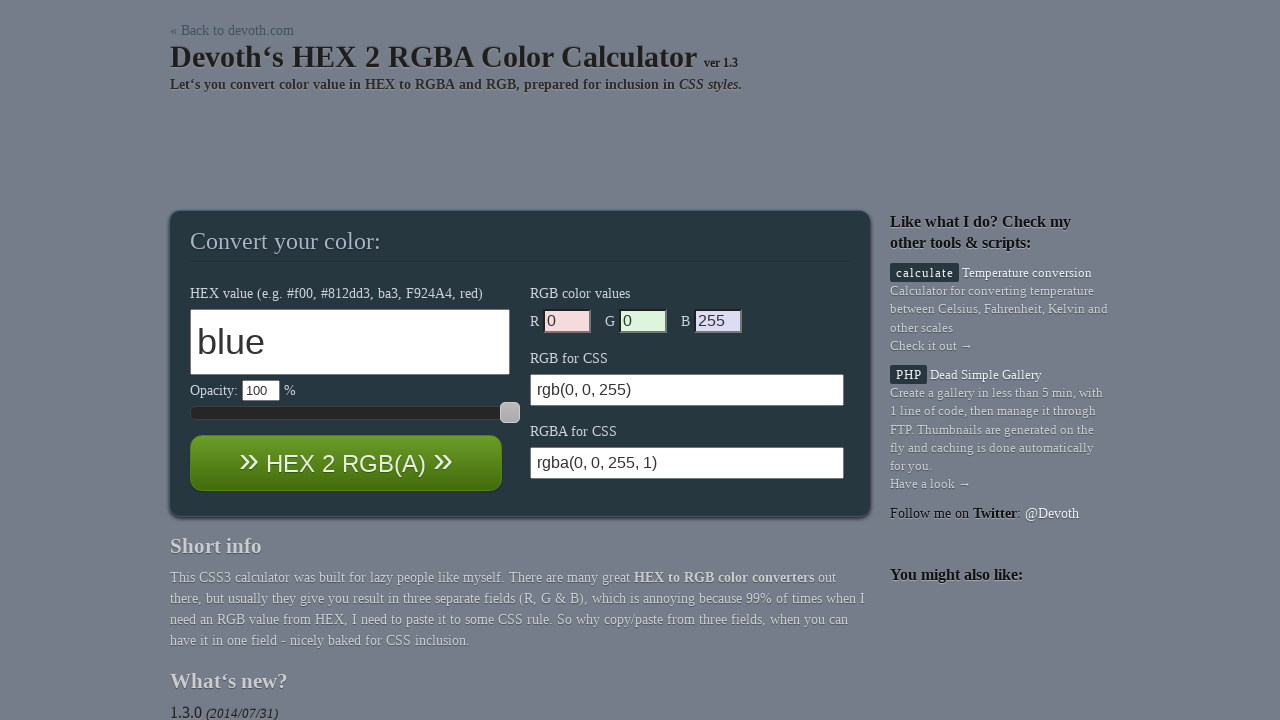